Tests the QGIS Resources page by clicking on the Resources sidebar link and verifying various documentation links, guides, and support options are visible on the page.

Starting URL: https://qgis.org/resources/hub/

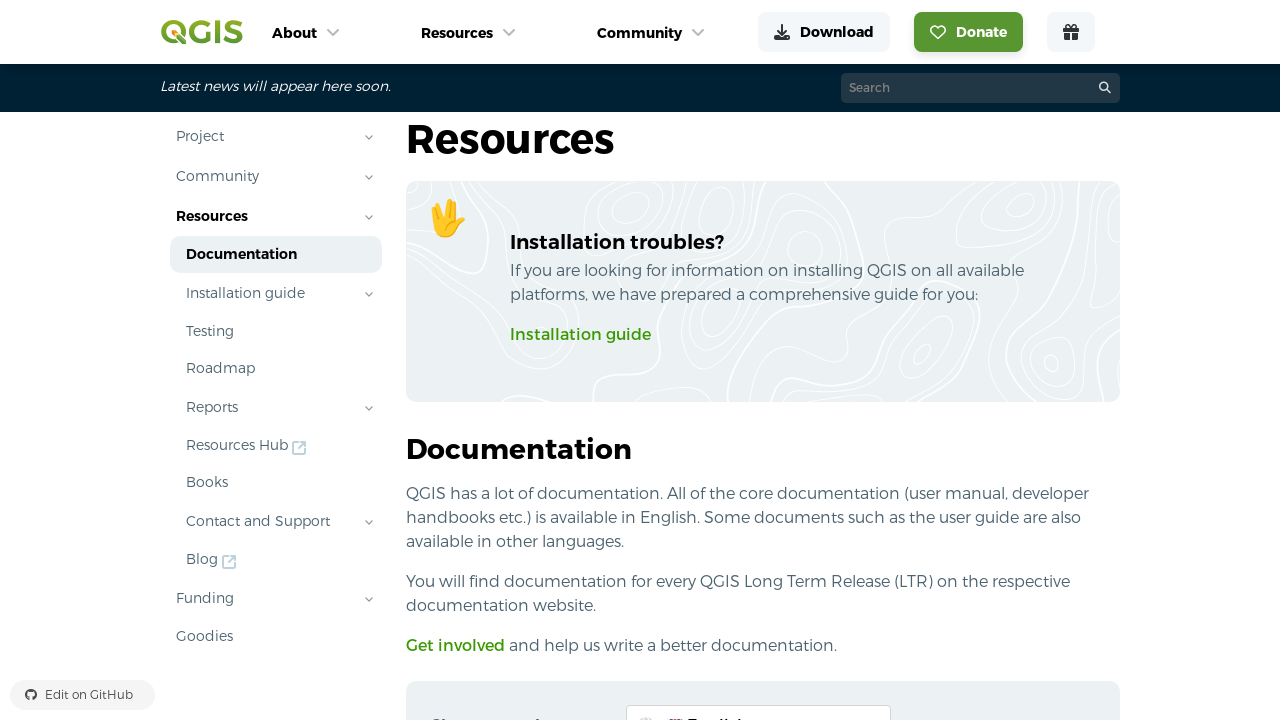

Resources link found in sidebar
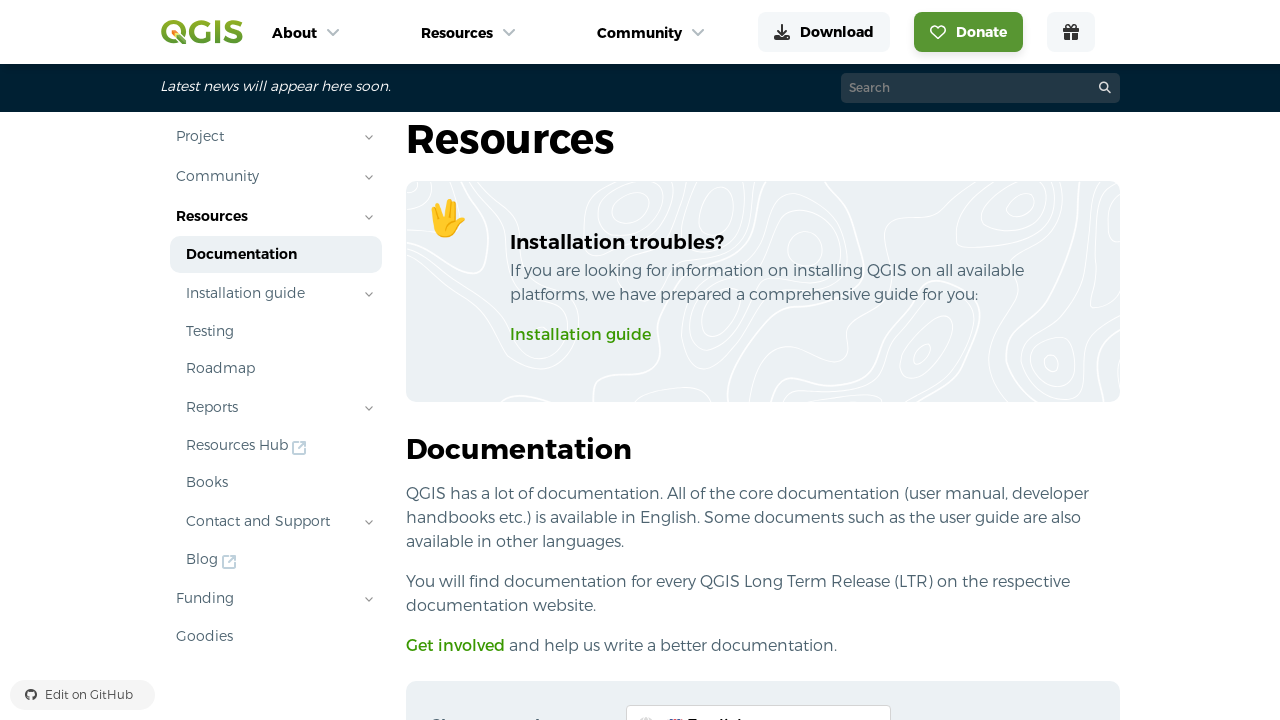

Clicked on Resources link in sidebar at (258, 216) on #sidebar >> internal:role=link[name="Resources"s]
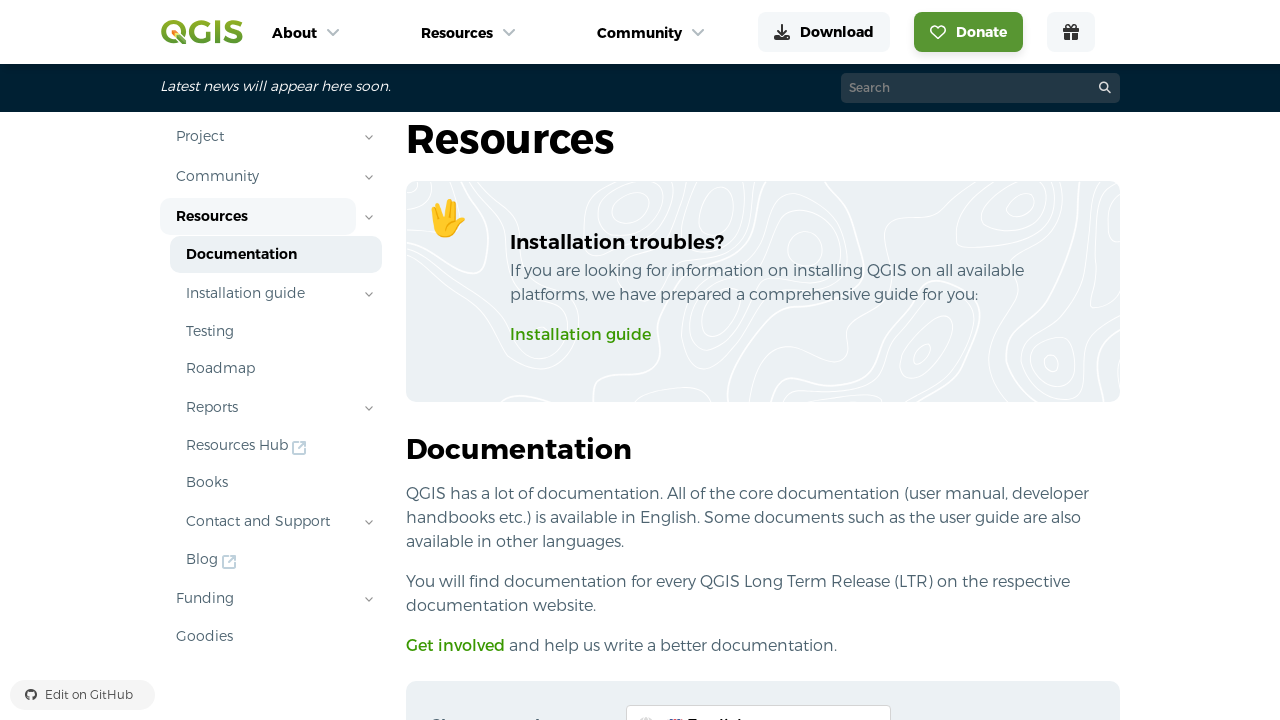

QGIS Resources page loaded with main content visible
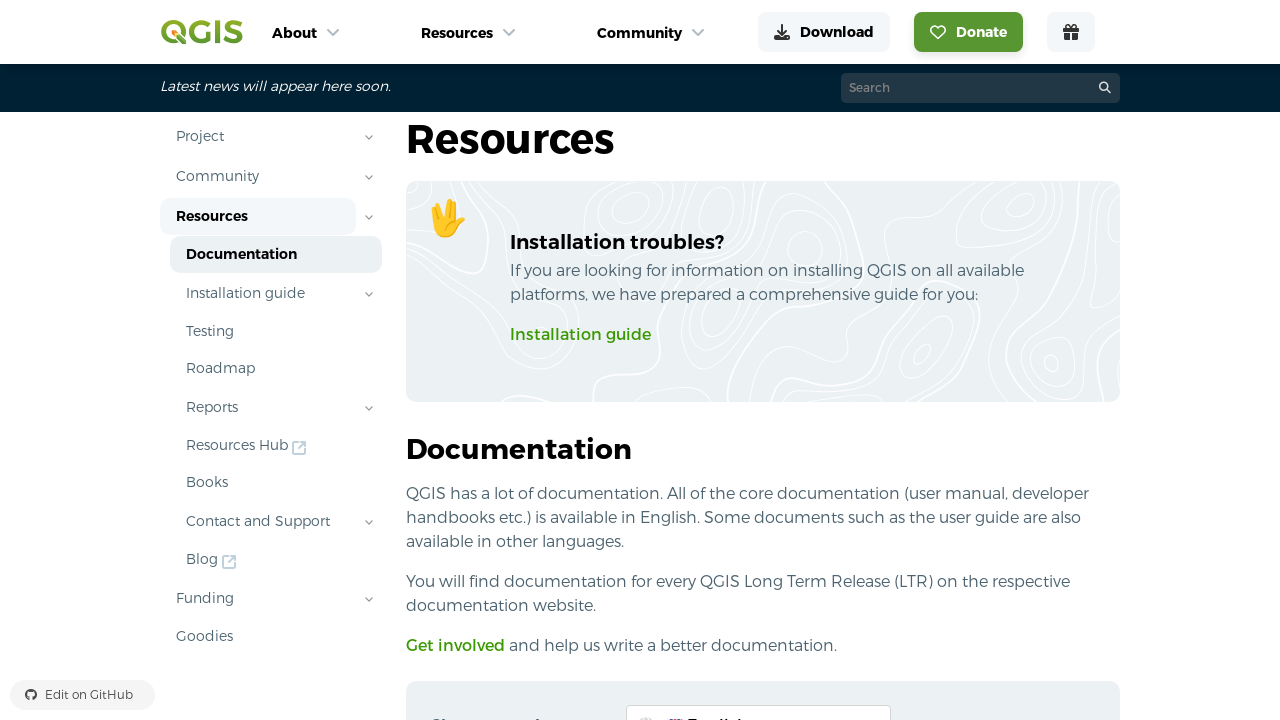

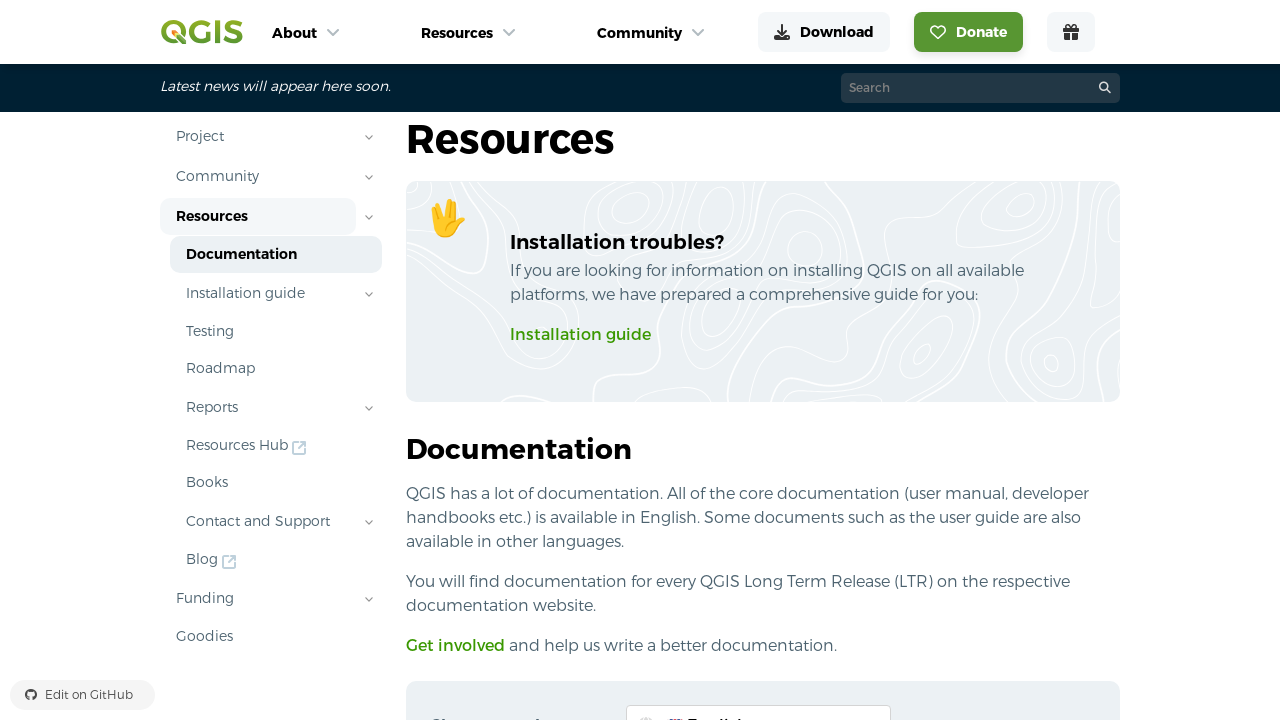